Tests nested iframe interaction by navigating through multiple iframe layers and filling a text field within the innermost frame

Starting URL: https://demo.automationtesting.in/Frames.html

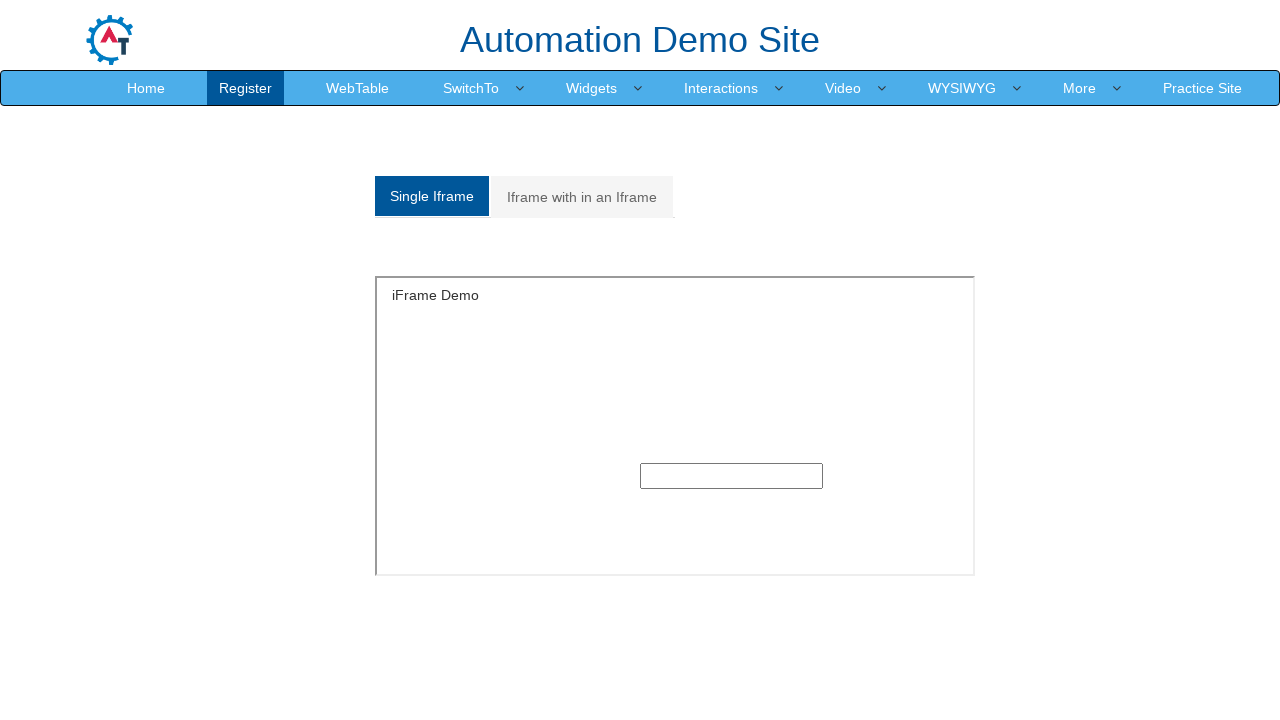

Clicked link to open nested iframe section at (582, 197) on text='Iframe with in an Iframe'
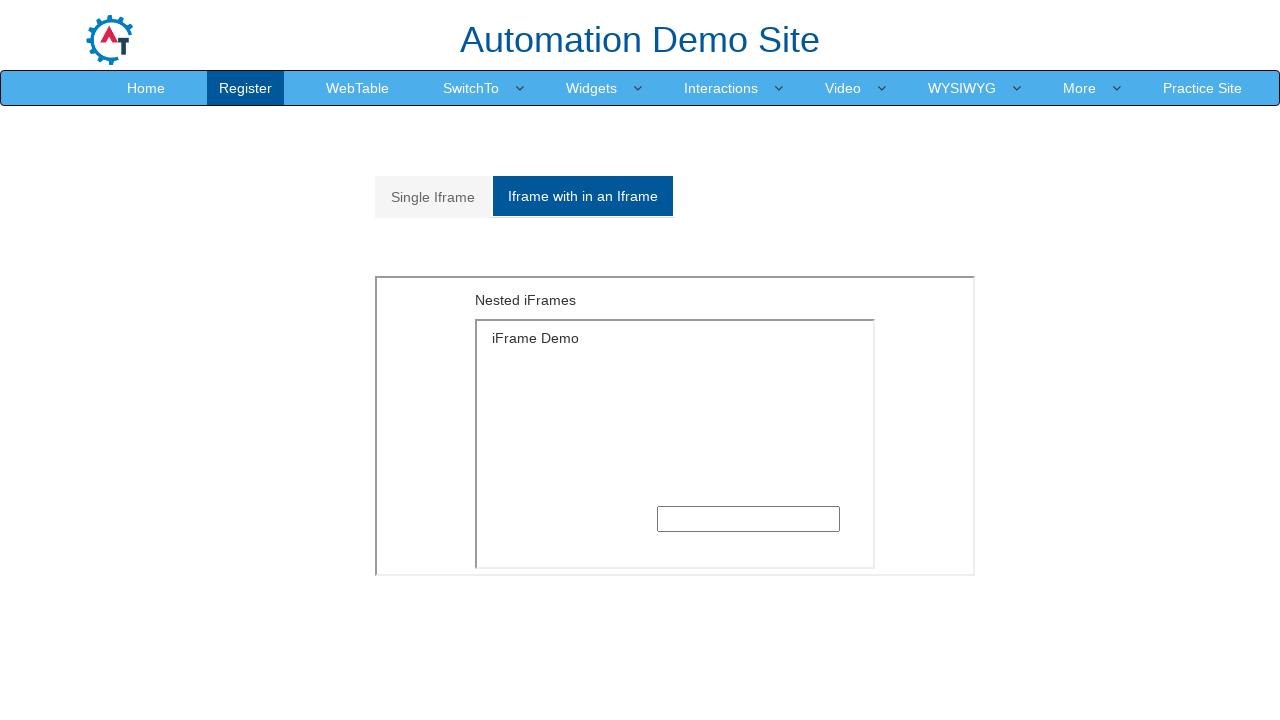

Located outer iframe
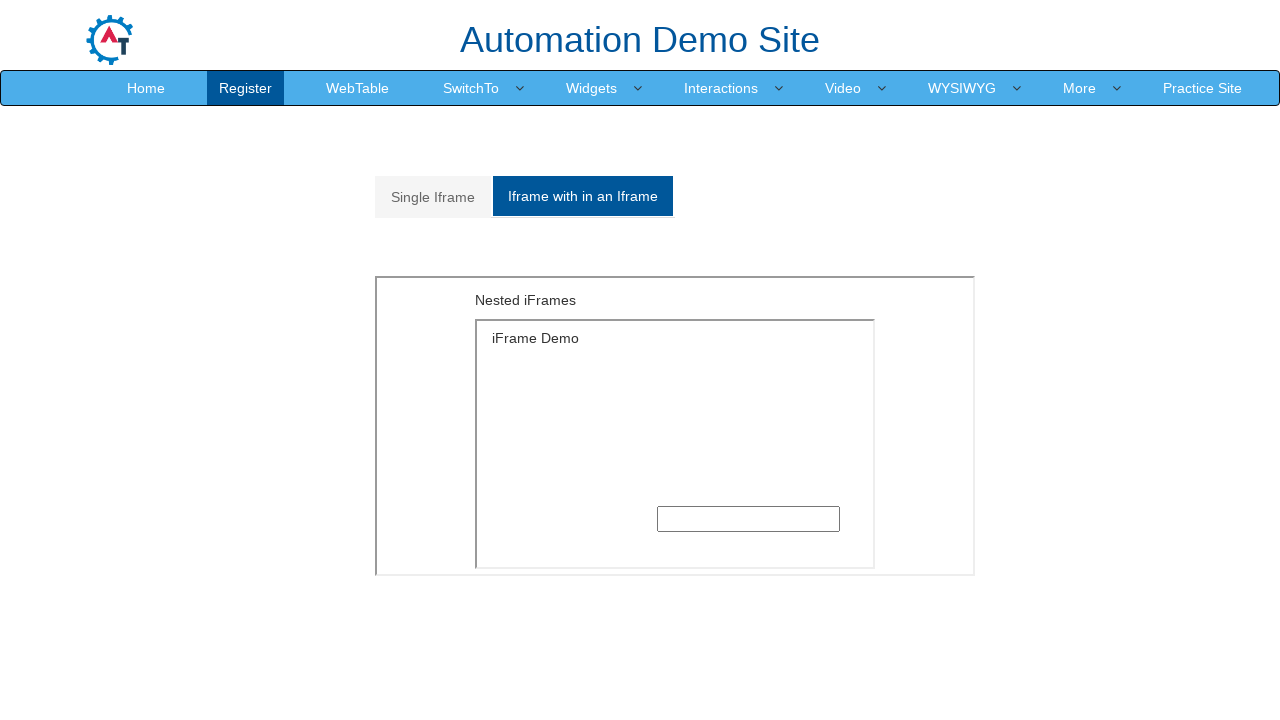

Located inner iframe within outer iframe
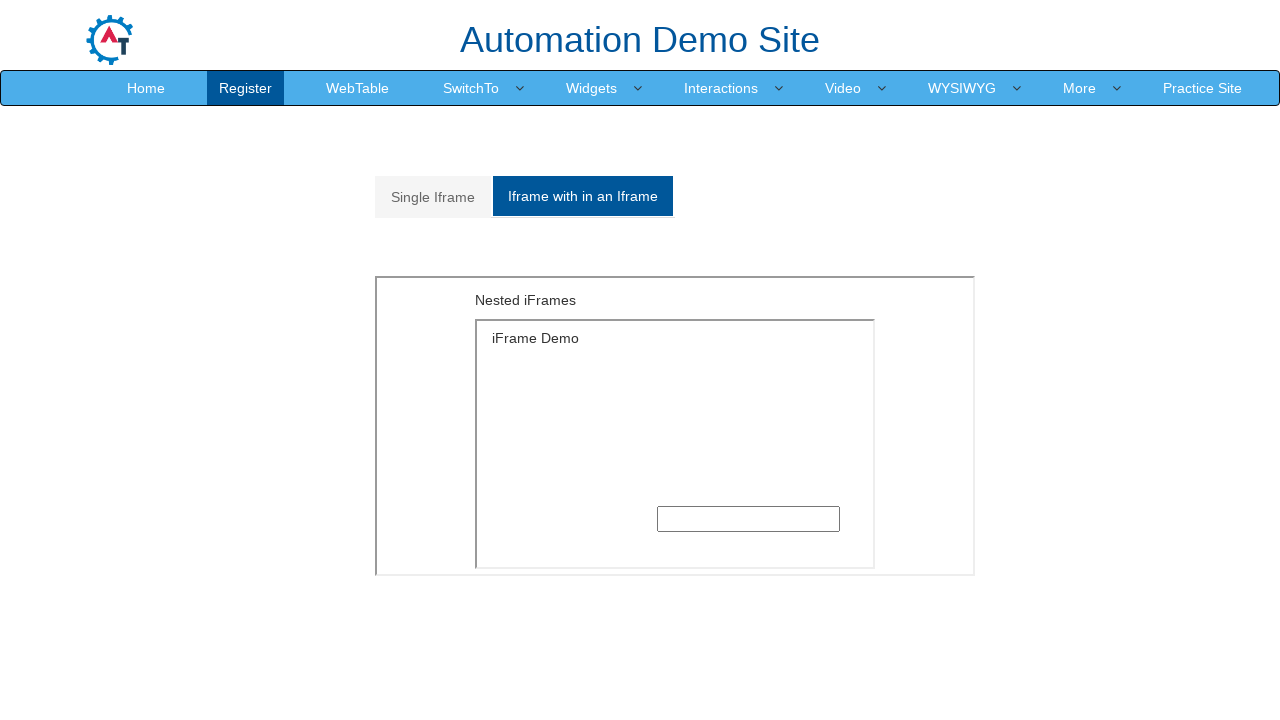

Filled text field in innermost iframe with 'entering a data' on xpath=//*[@id='Multiple']/iframe >> internal:control=enter-frame >> xpath=/html/
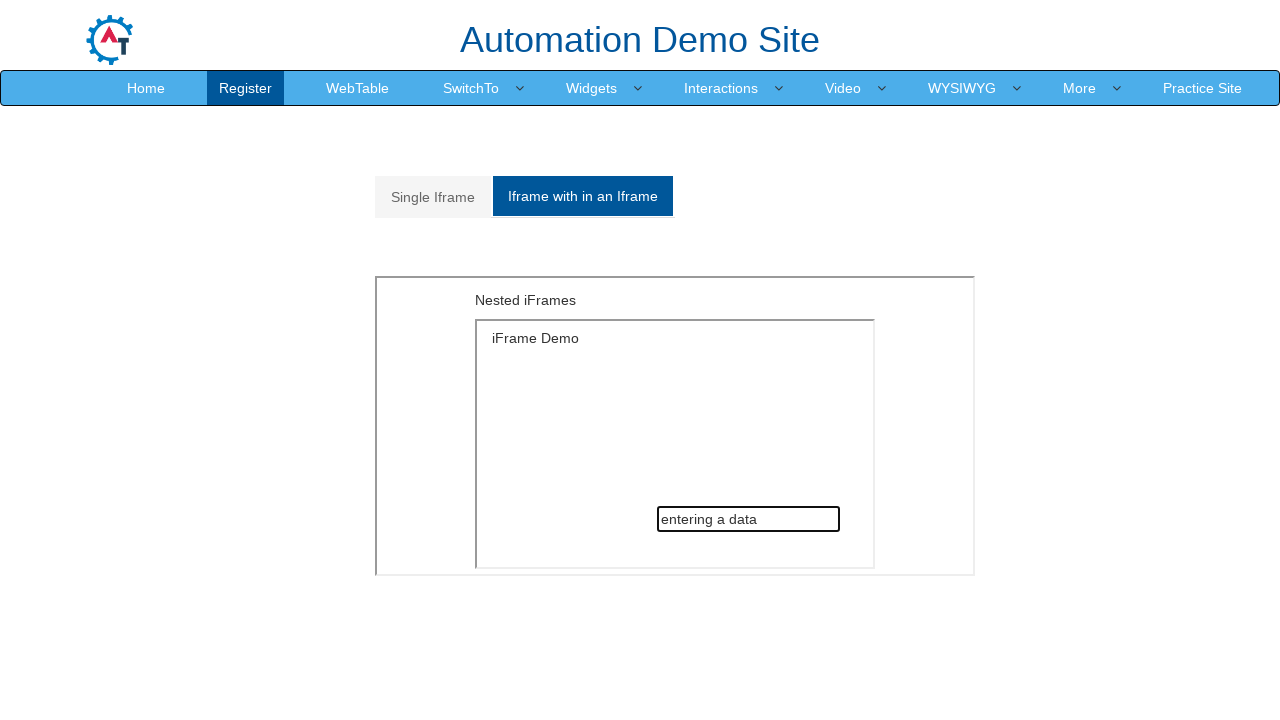

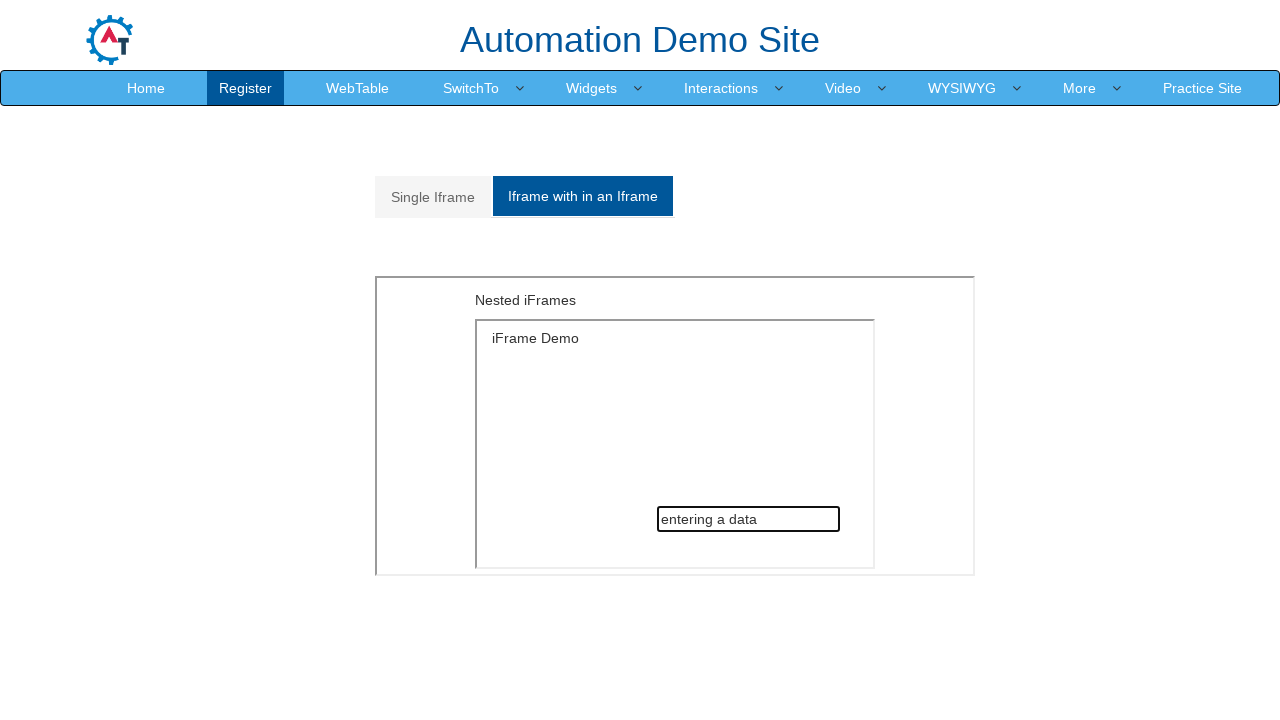